Tests a registration form by filling in first name, last name, and email fields, then submitting the form and verifying successful registration message

Starting URL: http://suninjuly.github.io/registration1.html

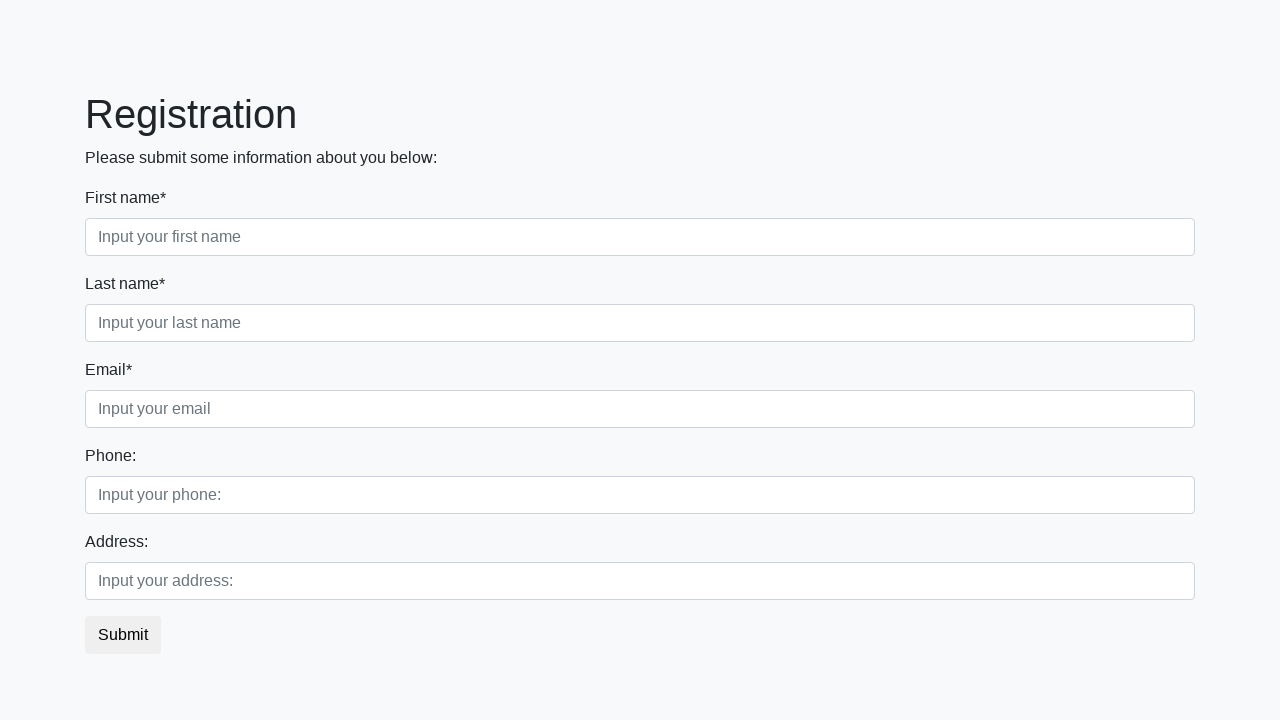

Navigated to registration form page
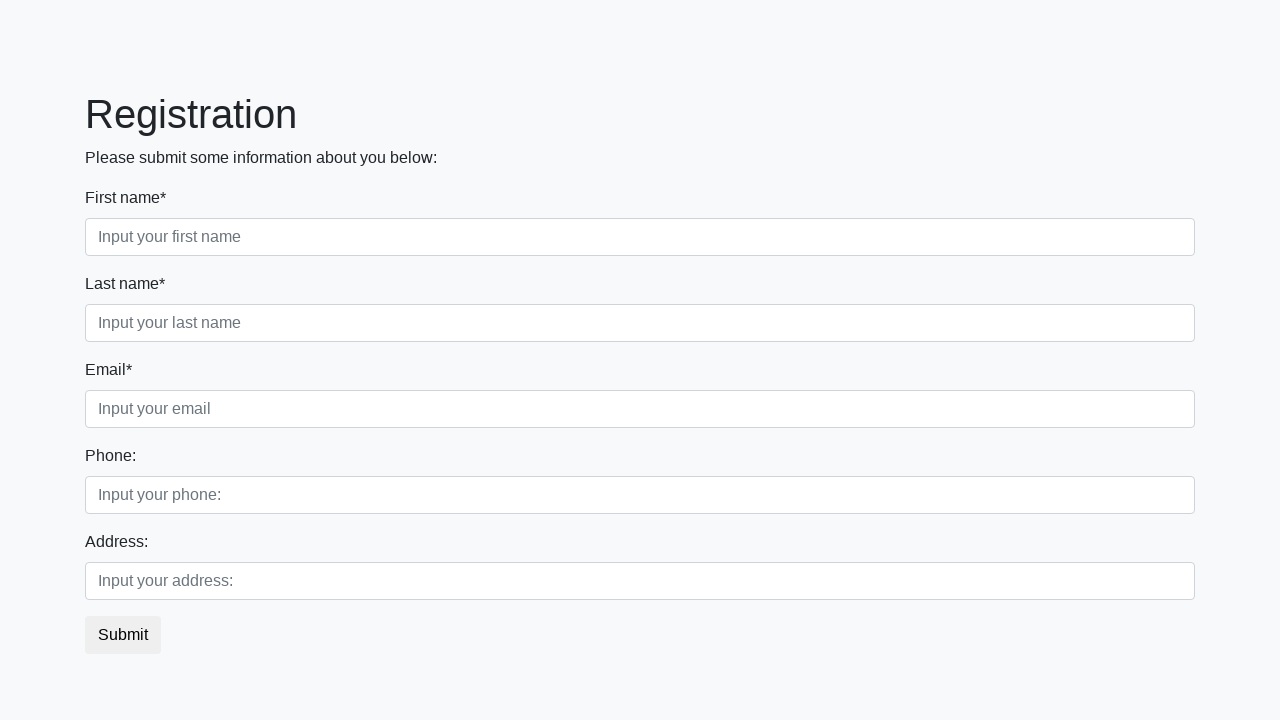

Filled in first name field with 'Maya' on [placeholder='Input your first name']
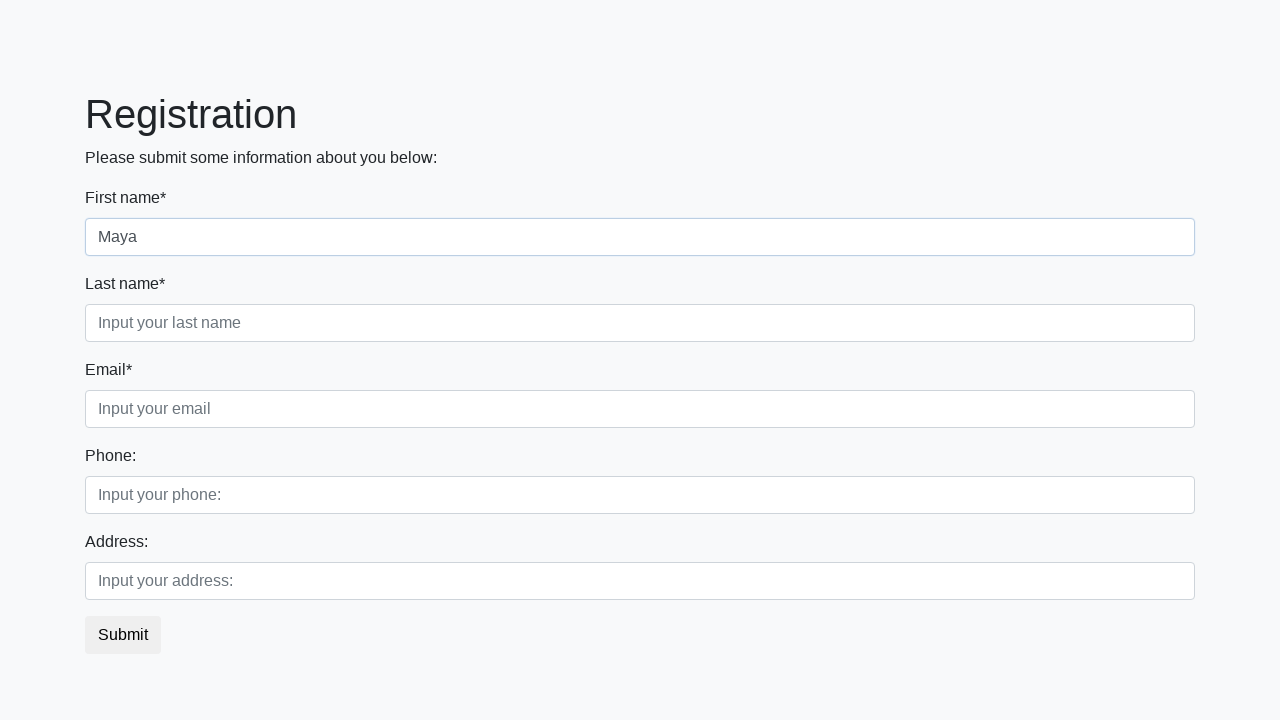

Filled in last name field with 'Orlovskaya' on [placeholder='Input your last name']
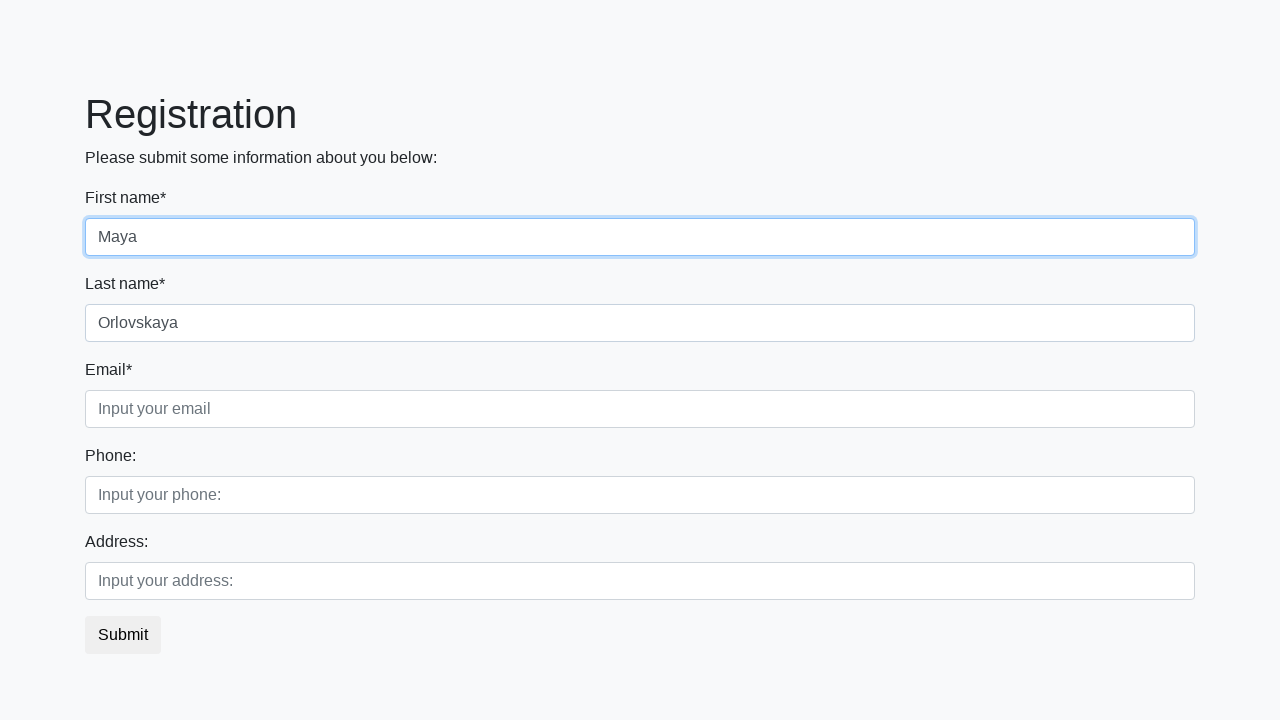

Filled in email field with 'orlovsky-maya@mail.ru' on [placeholder='Input your email']
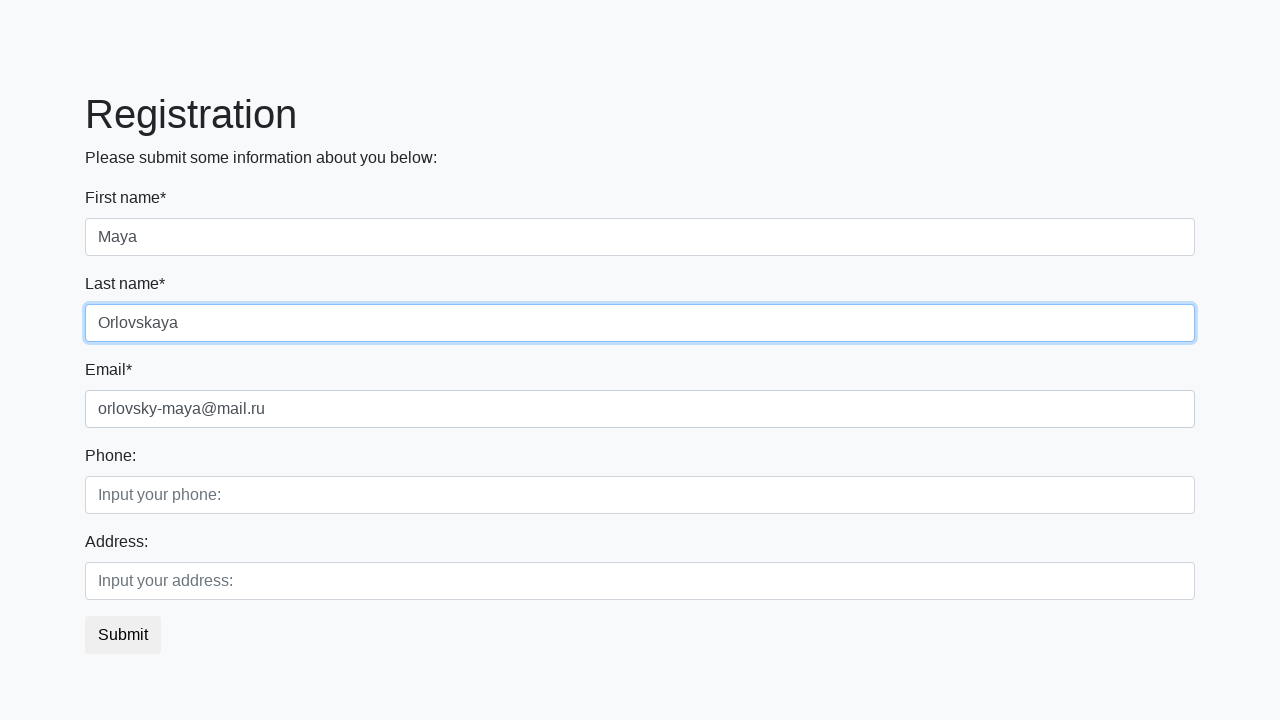

Clicked submit button to register at (123, 635) on button.btn
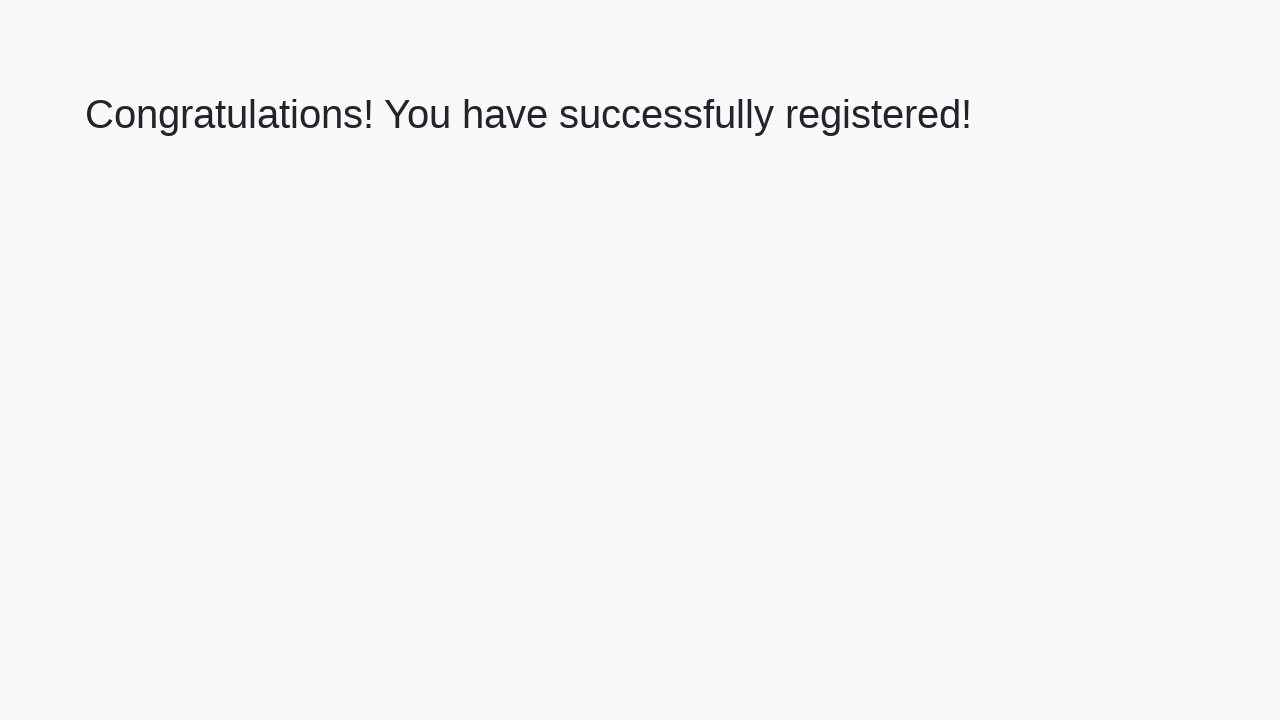

Registration confirmation page loaded
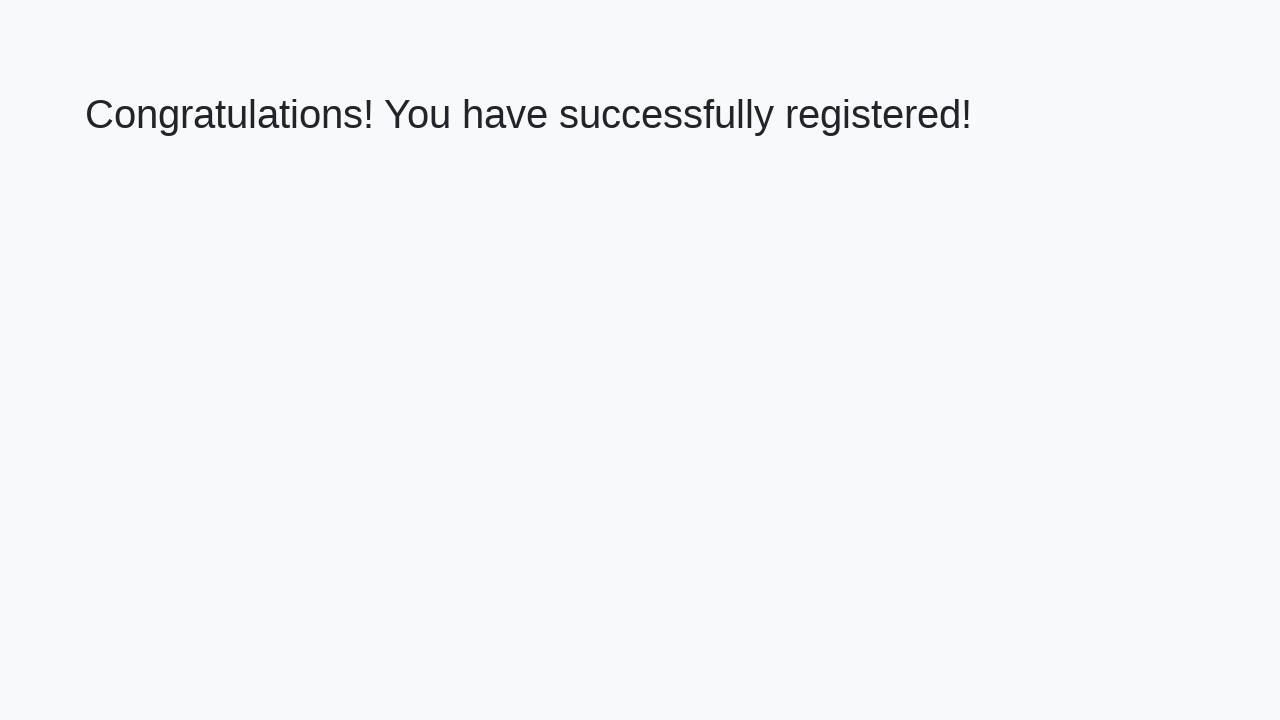

Retrieved welcome text from confirmation page
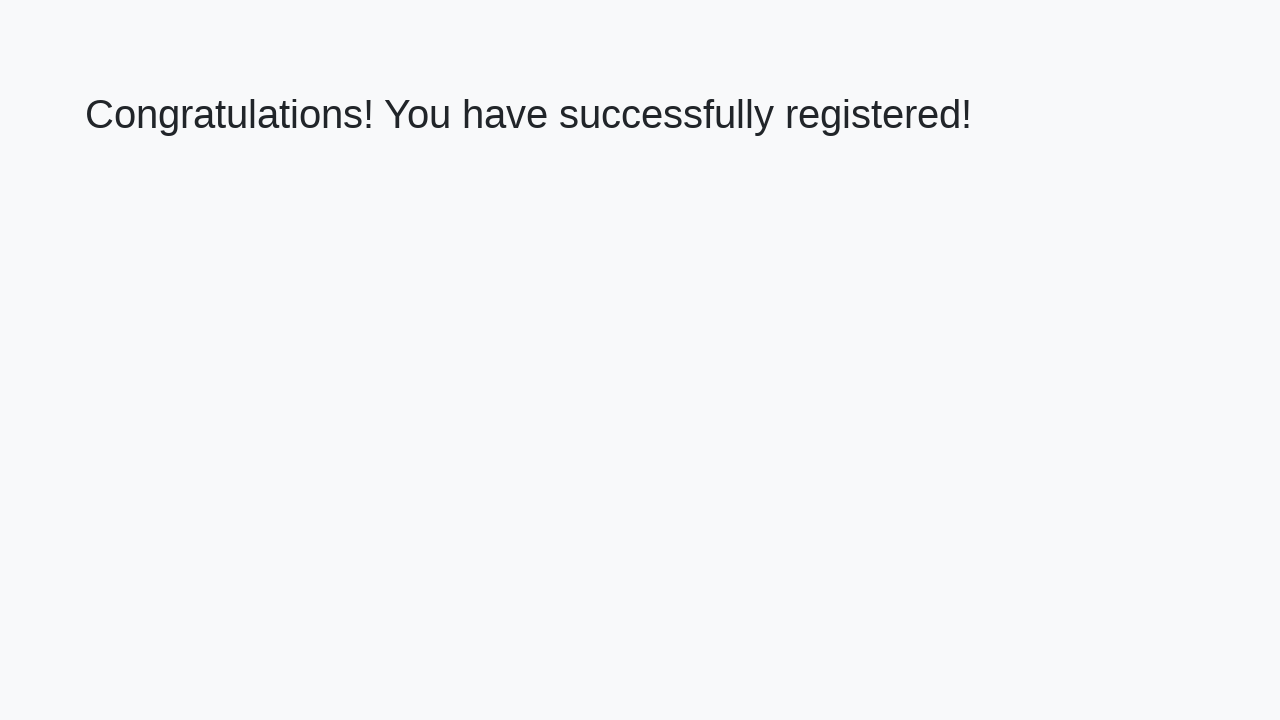

Verified successful registration message: 'Congratulations! You have successfully registered!'
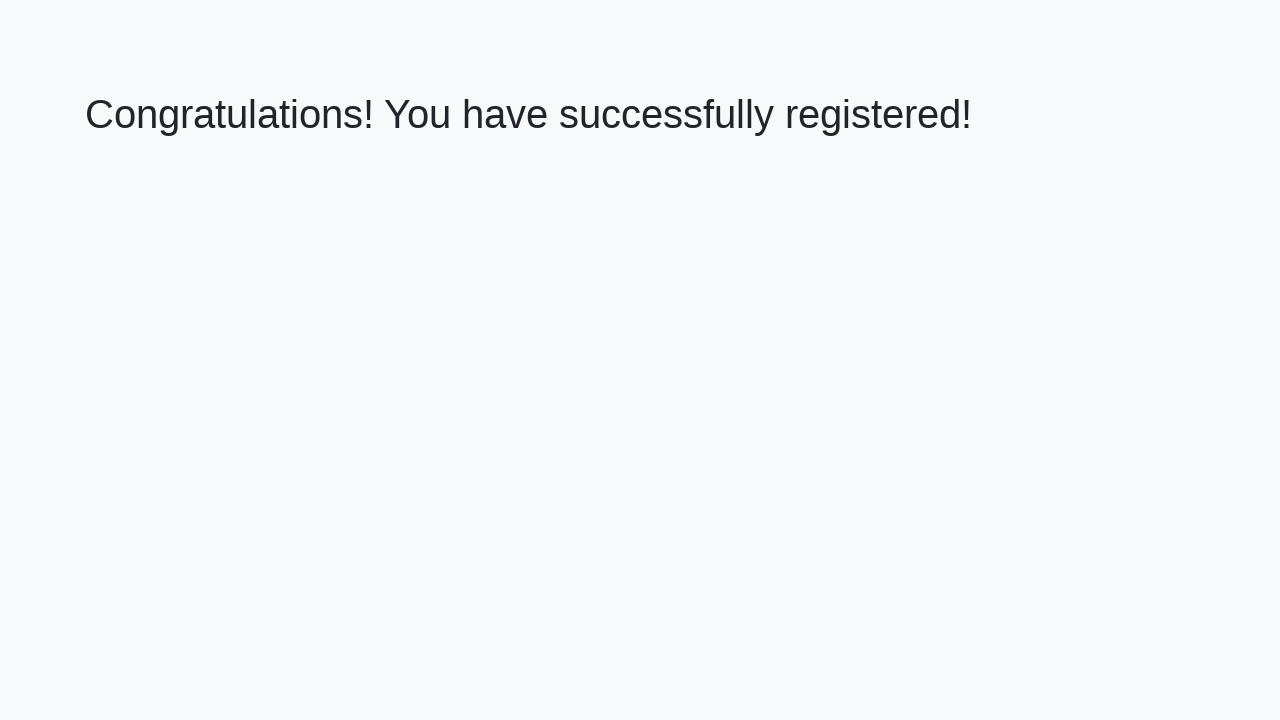

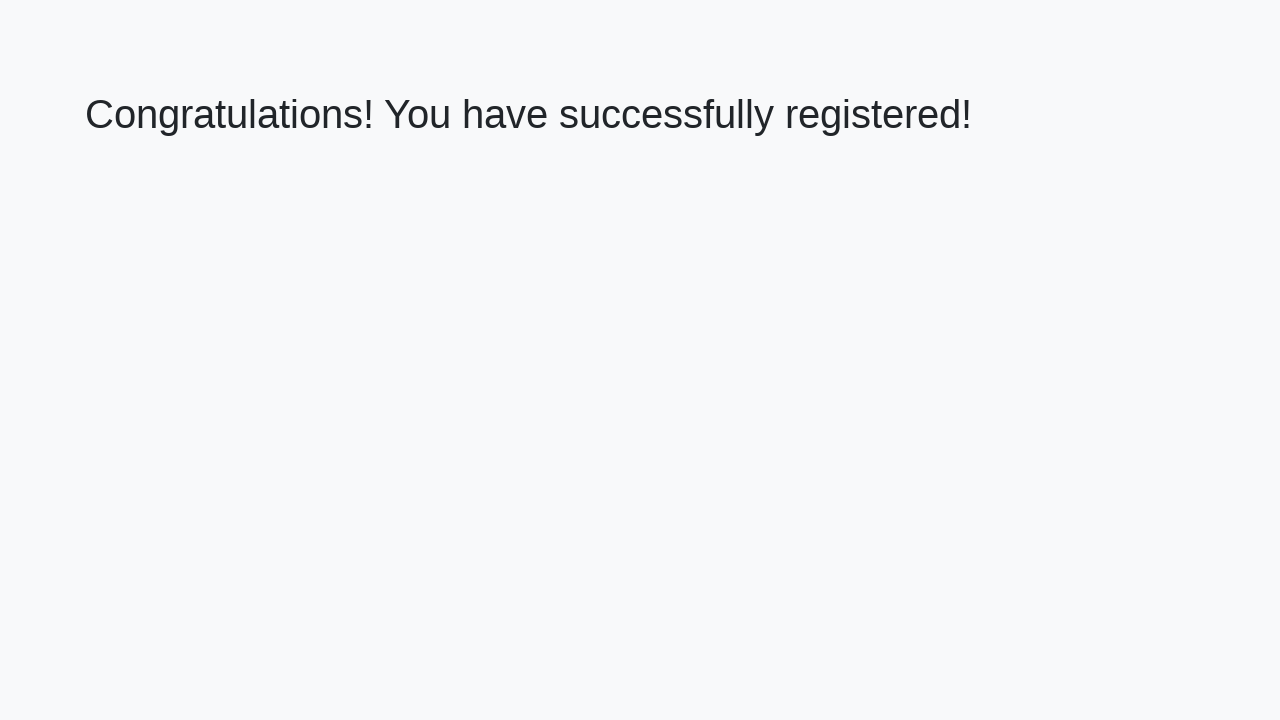